Tests a simple form by filling in first name, last name, city, and country fields using different selector strategies, then submits the form

Starting URL: http://suninjuly.github.io/simple_form_find_task.html

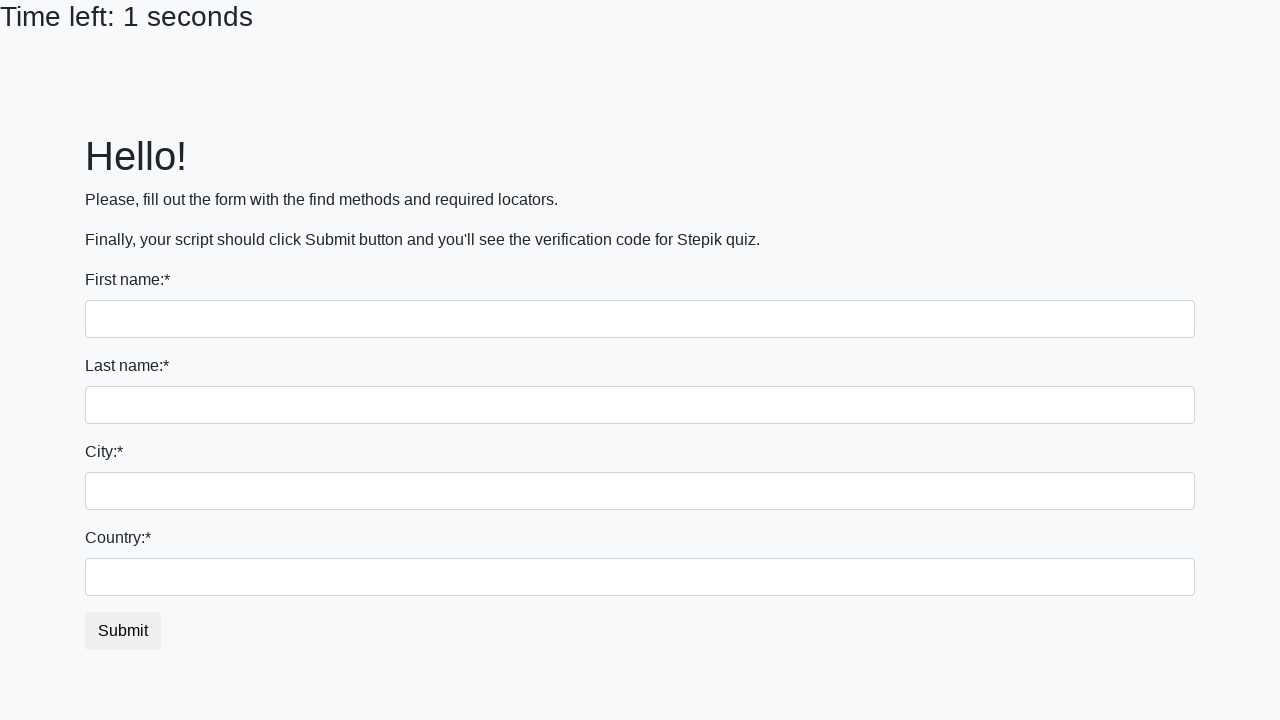

Filled first name field with 'Ivan' using tag name selector on input
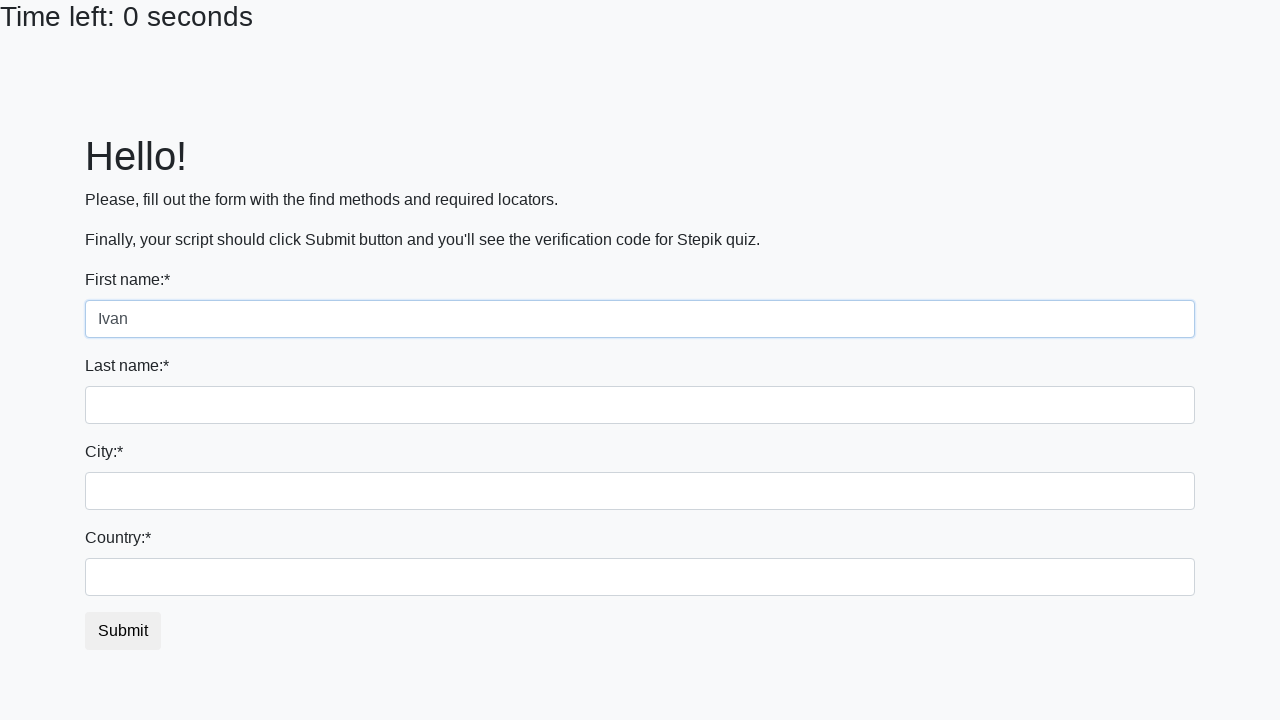

Filled last name field with 'Petrov' using name attribute selector on input[name='last_name']
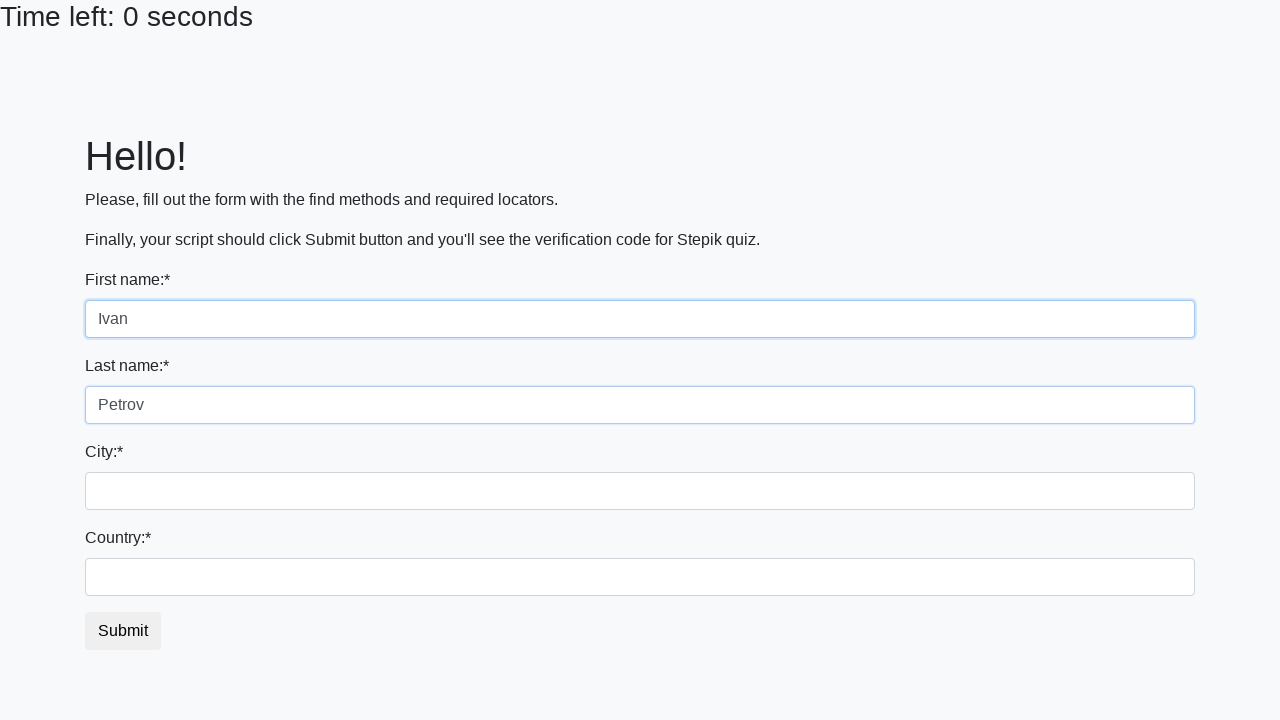

Filled city field with 'Smolensk' using class name selector on .form-control.city
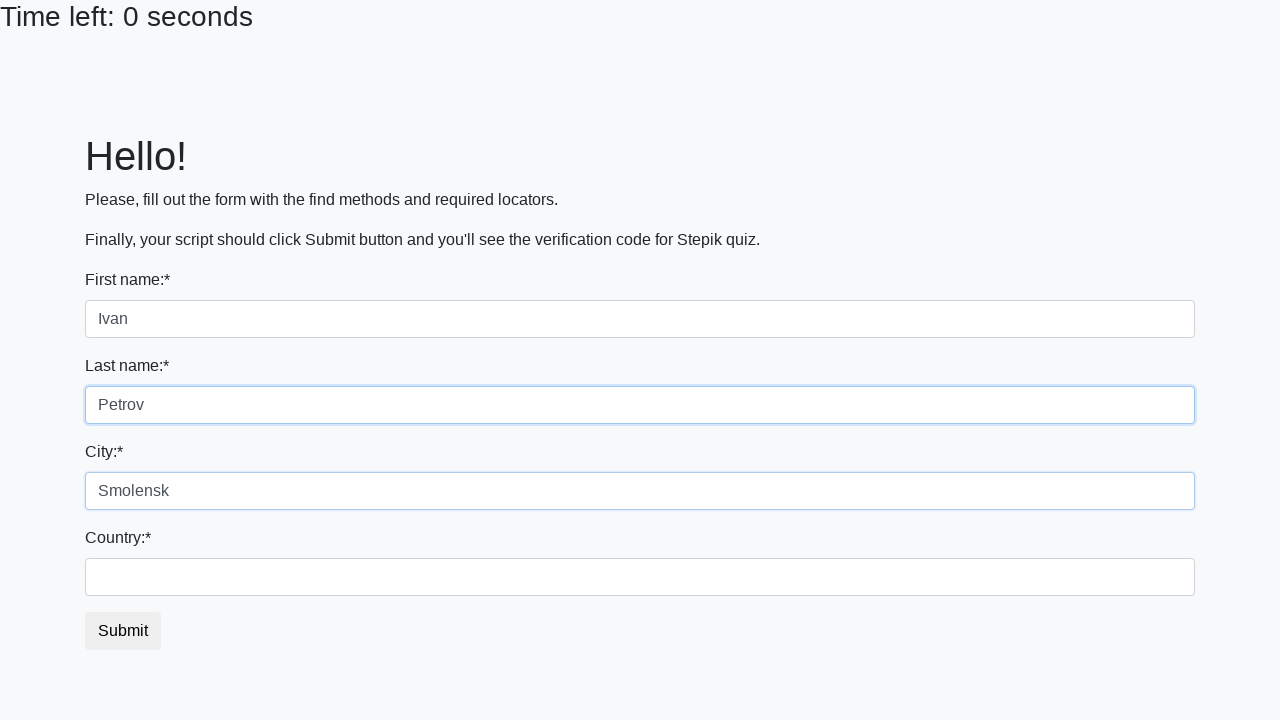

Filled country field with 'Russia' using id selector on #country
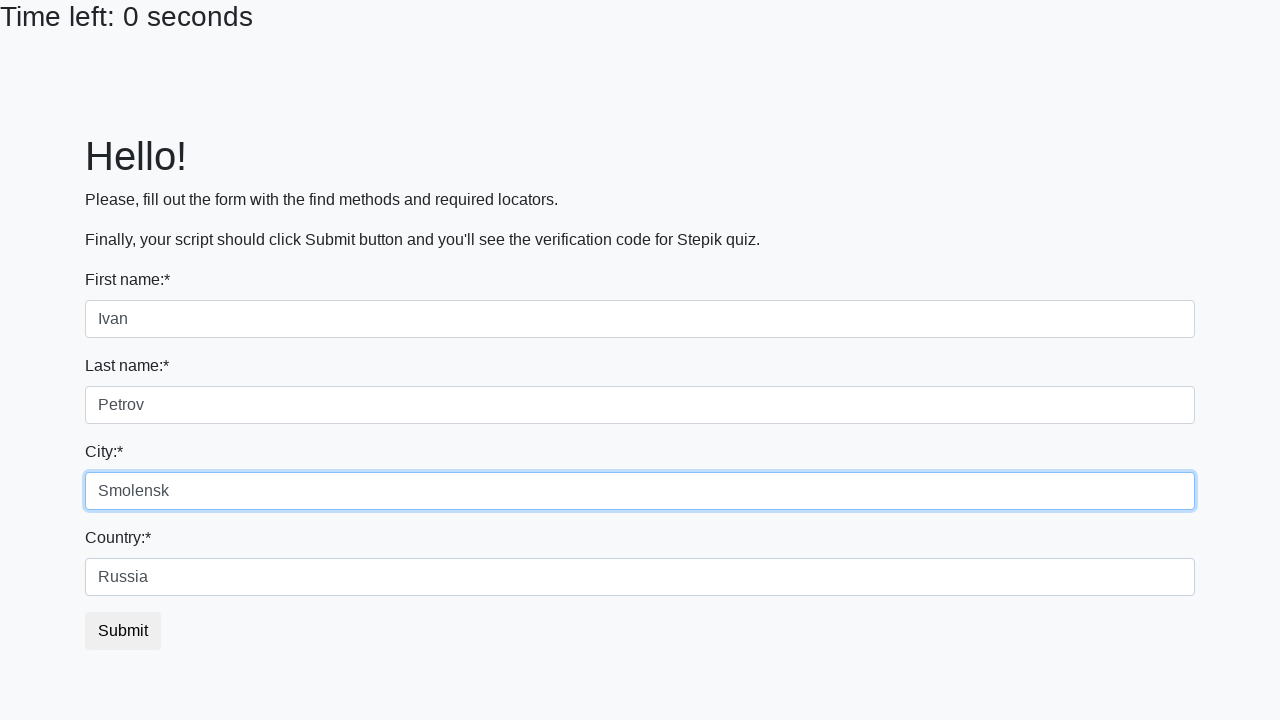

Clicked submit button to submit the form at (123, 631) on button.btn
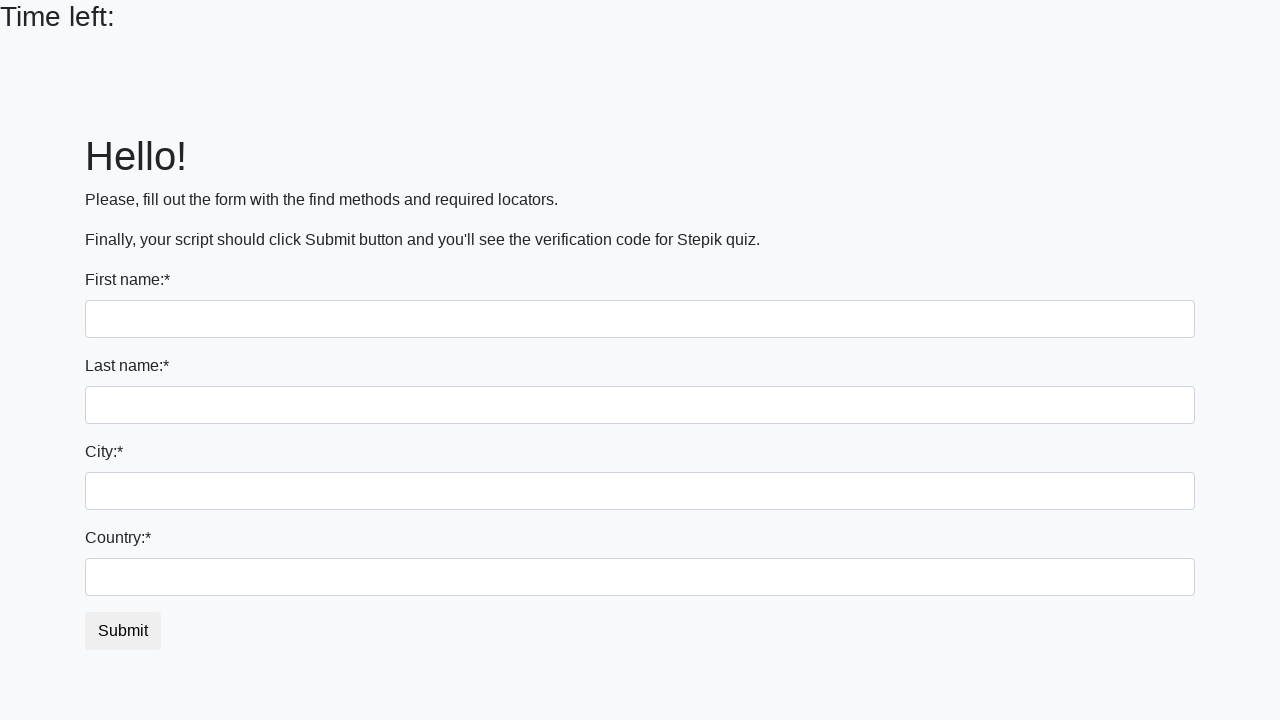

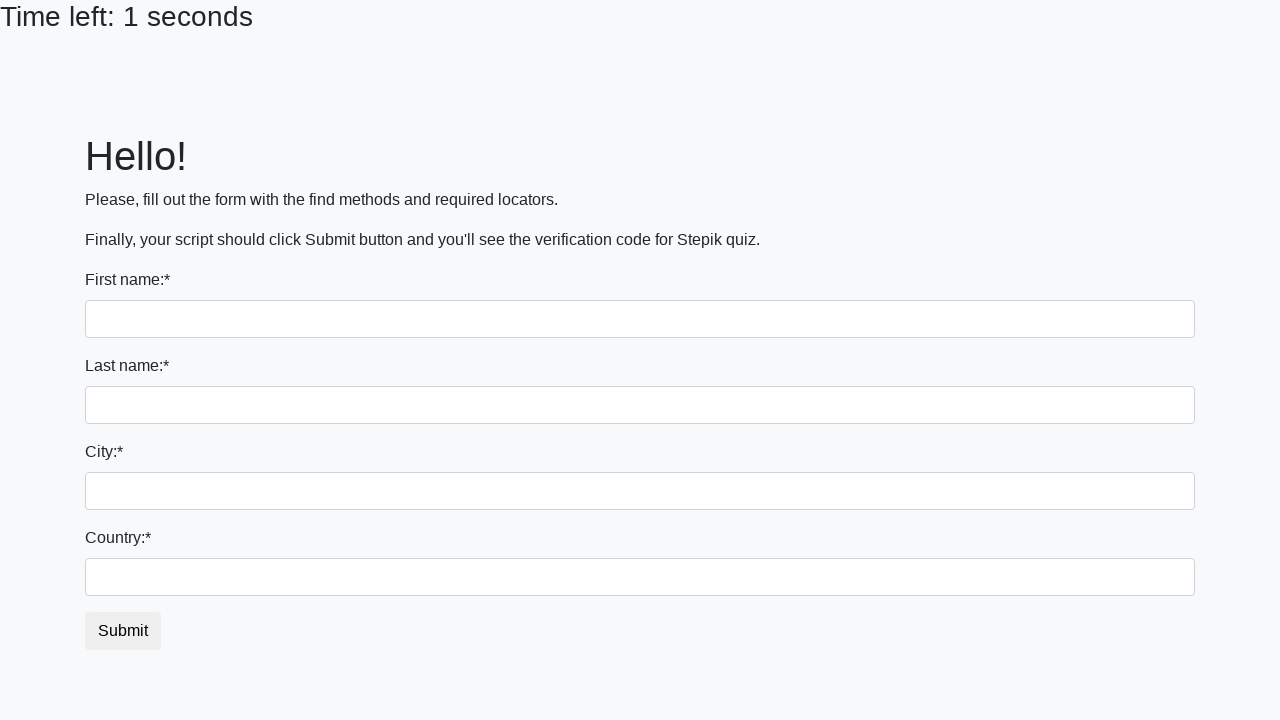